Tests a web table demo page by scrolling down and searching for a country name in the search input field

Starting URL: https://testing.qaautomationlabs.com/web-table.php

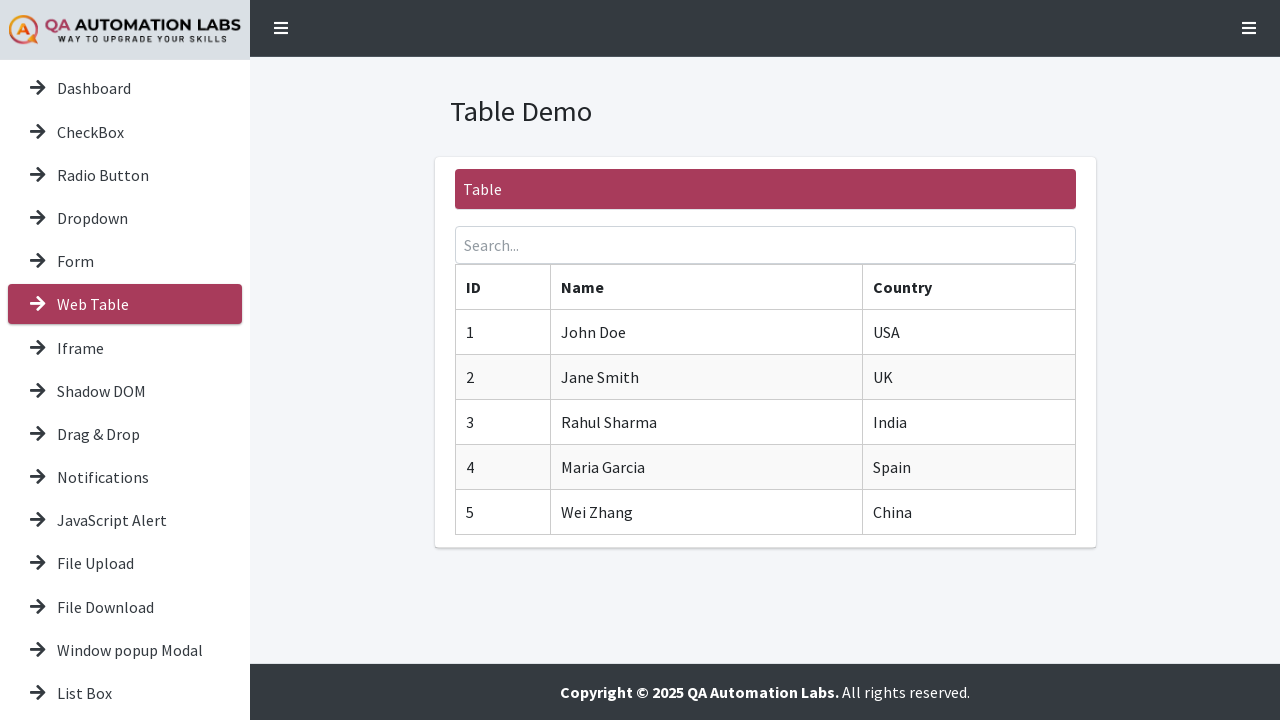

Scrolled down the page by 500 pixels
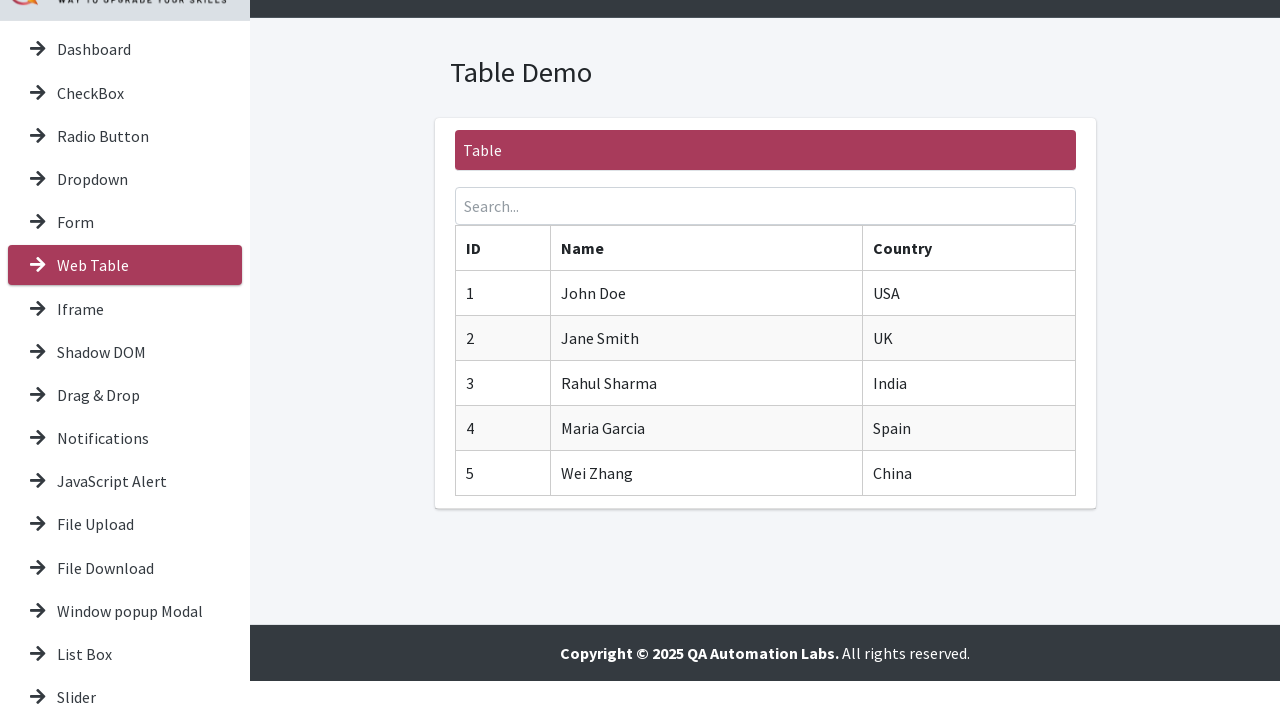

Verified page title contains 'Table Demo'
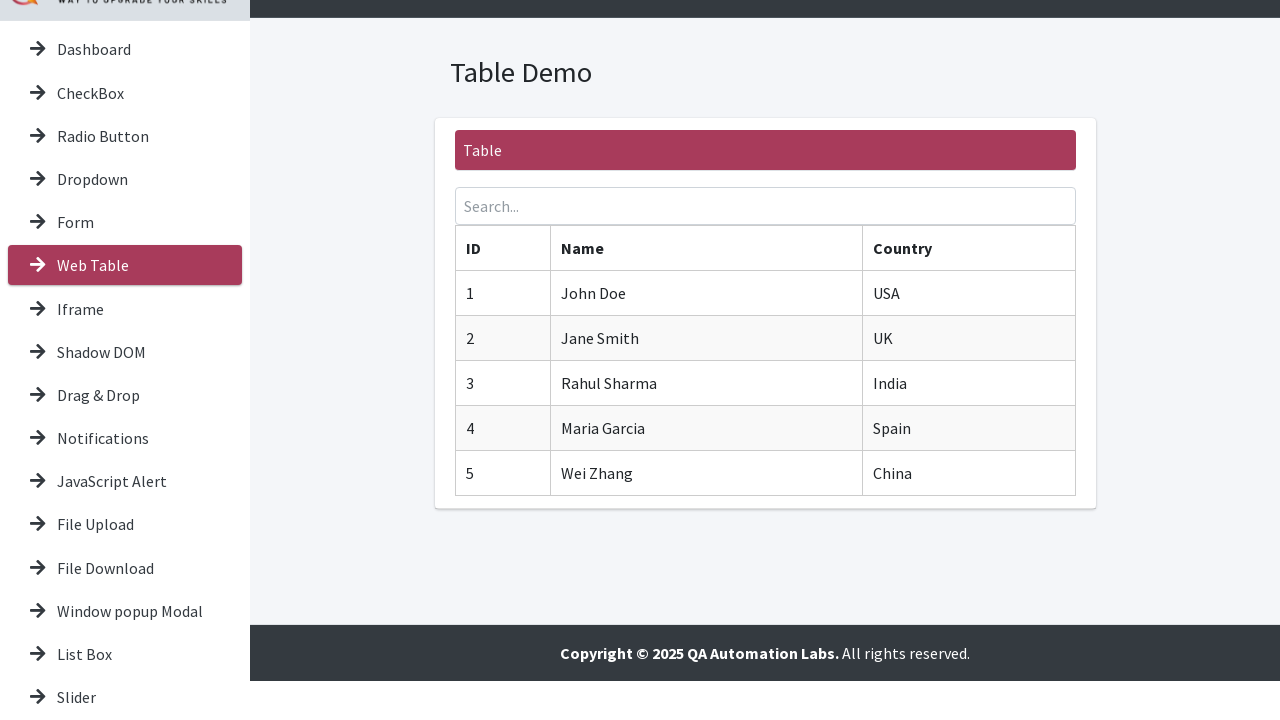

Entered 'India' in the search input field on #searchInput
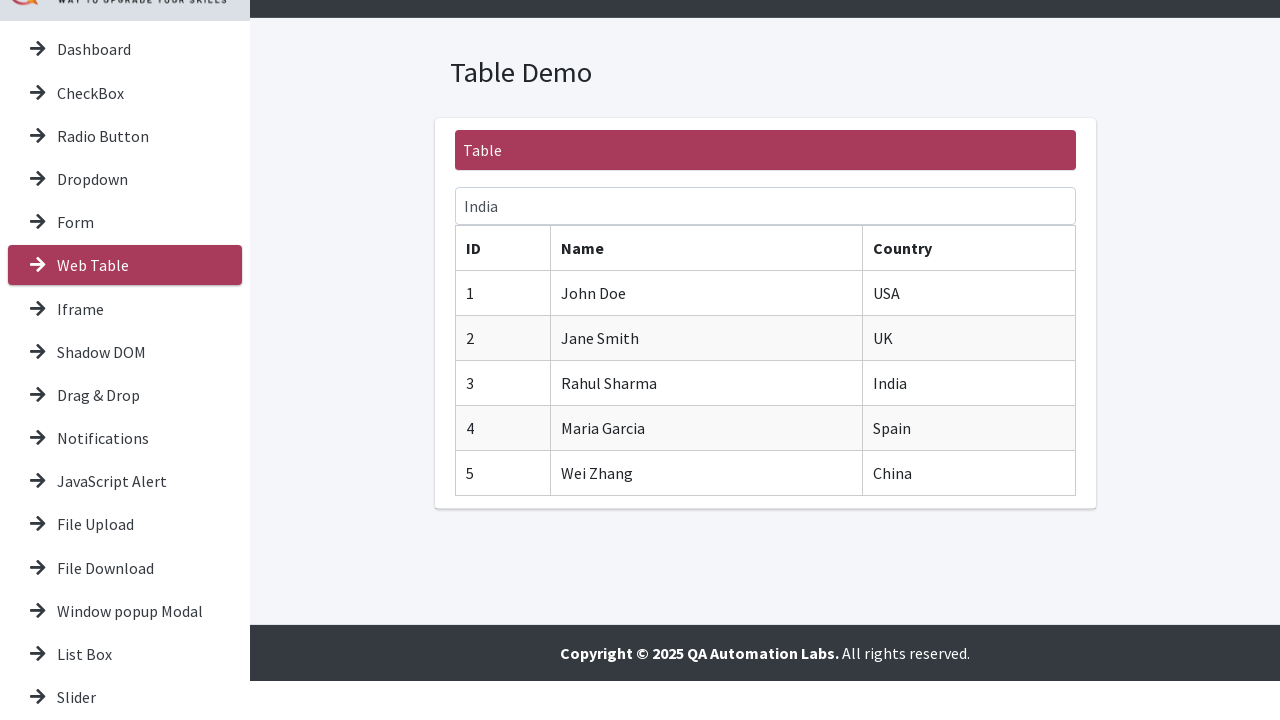

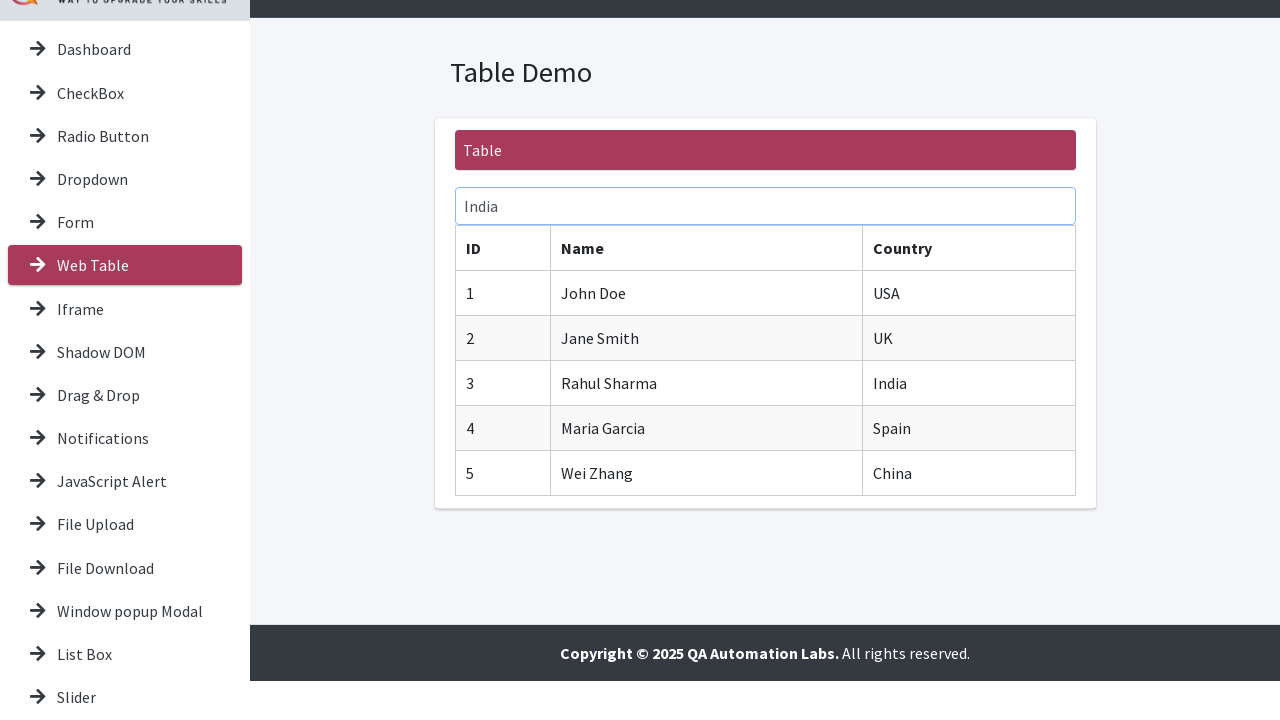